Tests new tab functionality by clicking button to open new tab, verifying content, then closing it

Starting URL: https://demoqa.com/browser-windows

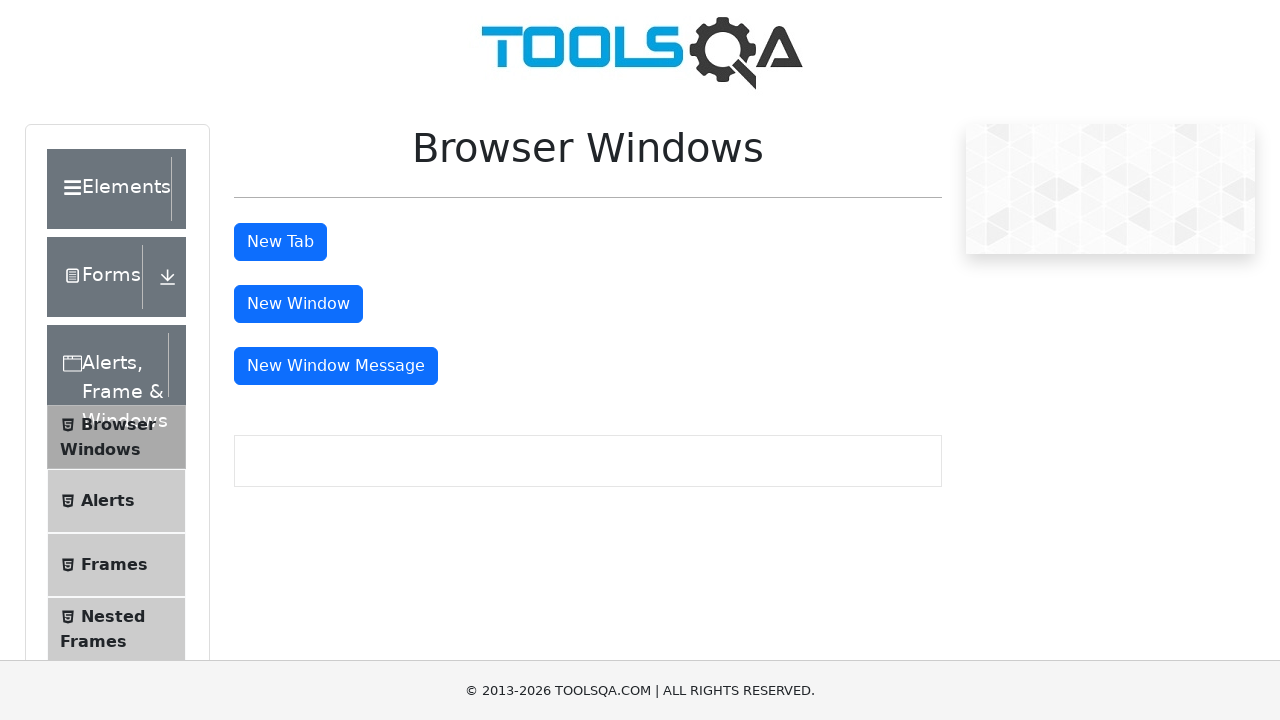

Clicked 'New Tab' button to open new tab at (280, 242) on #tabButton
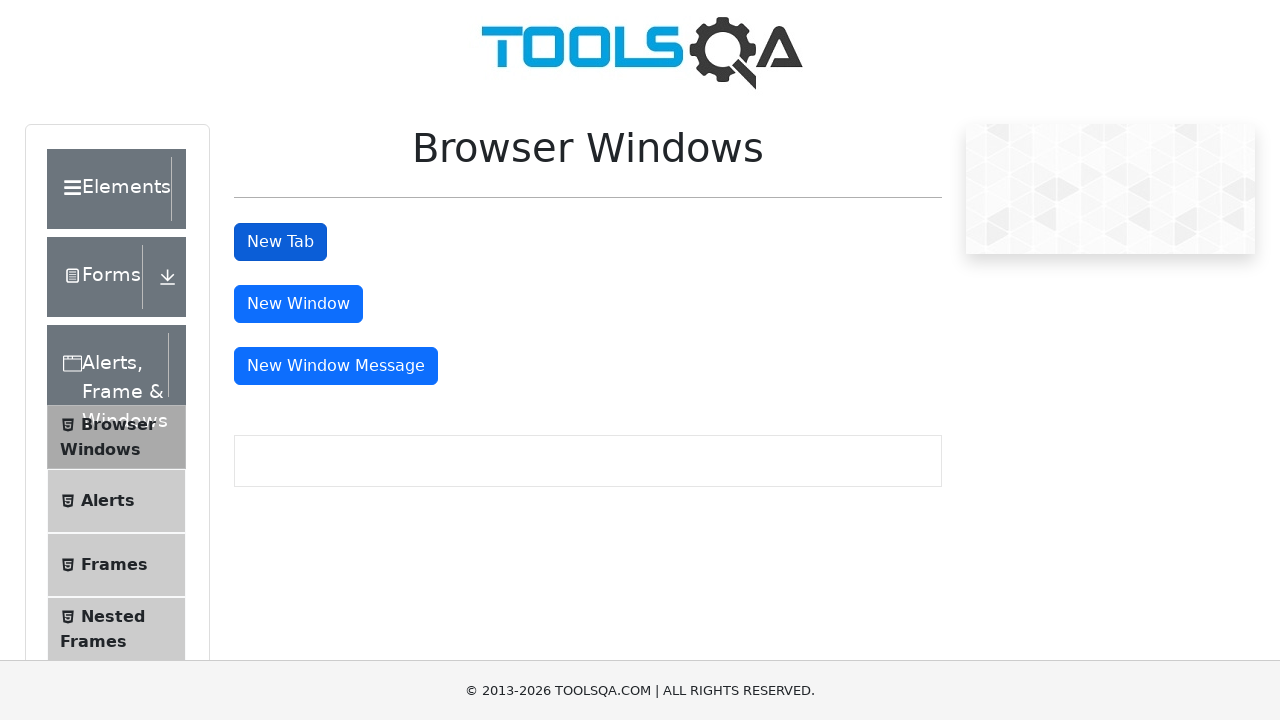

Switched to newly opened tab
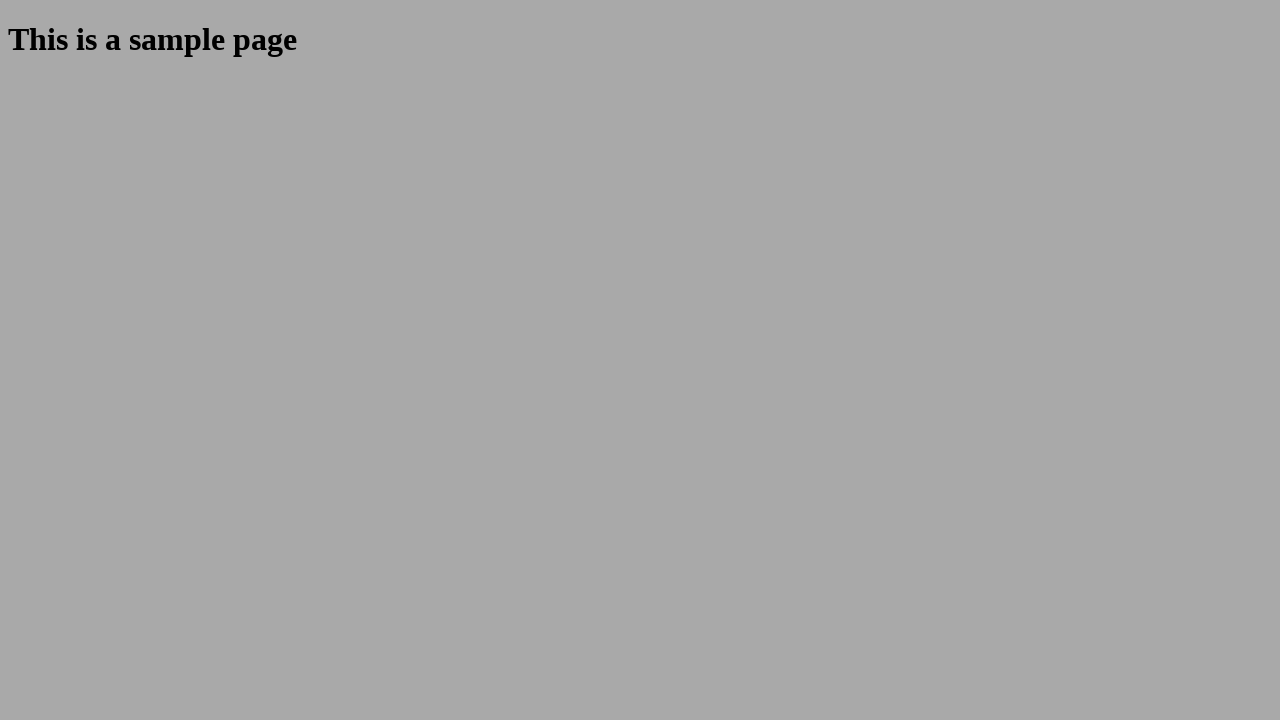

Verified sample heading element loaded in new tab
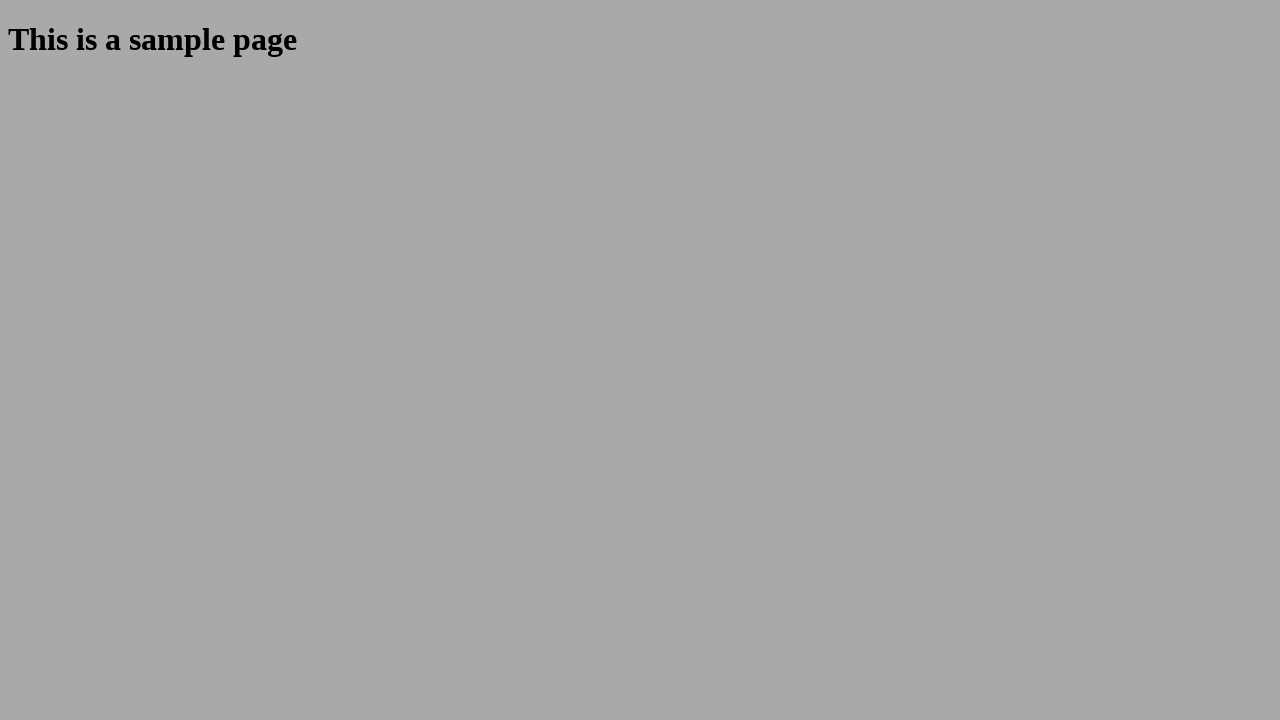

Closed the new tab
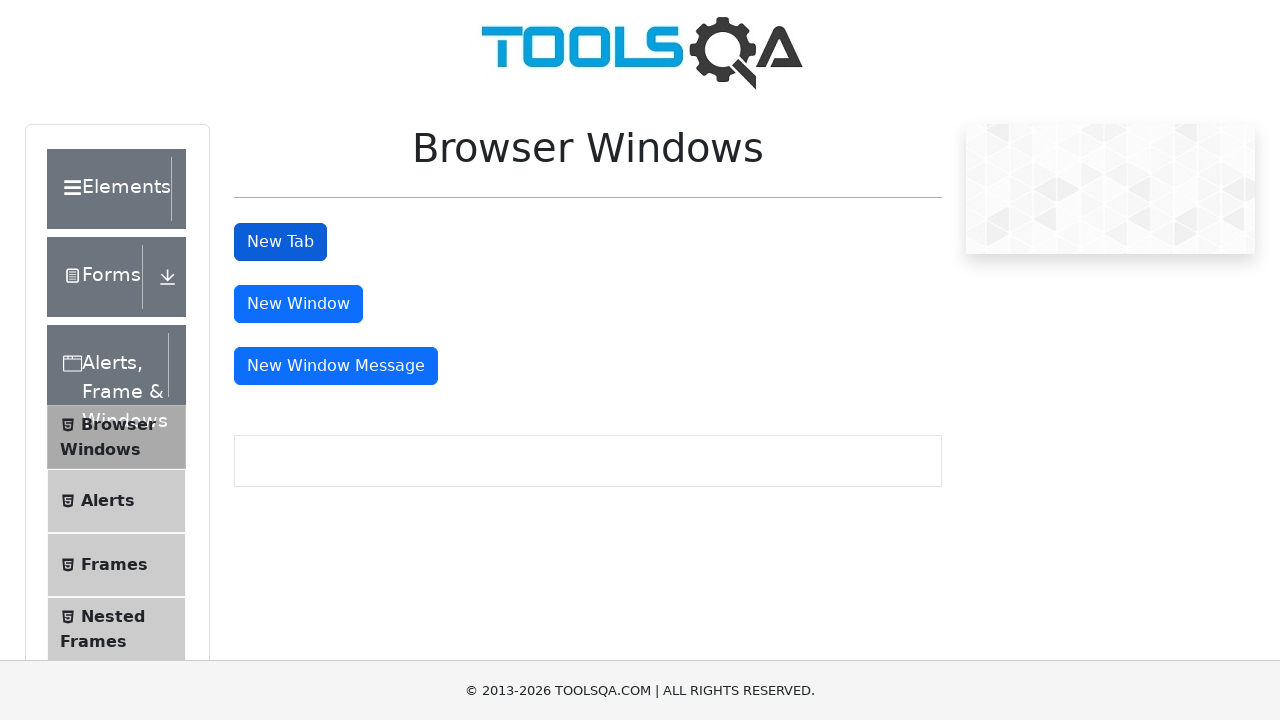

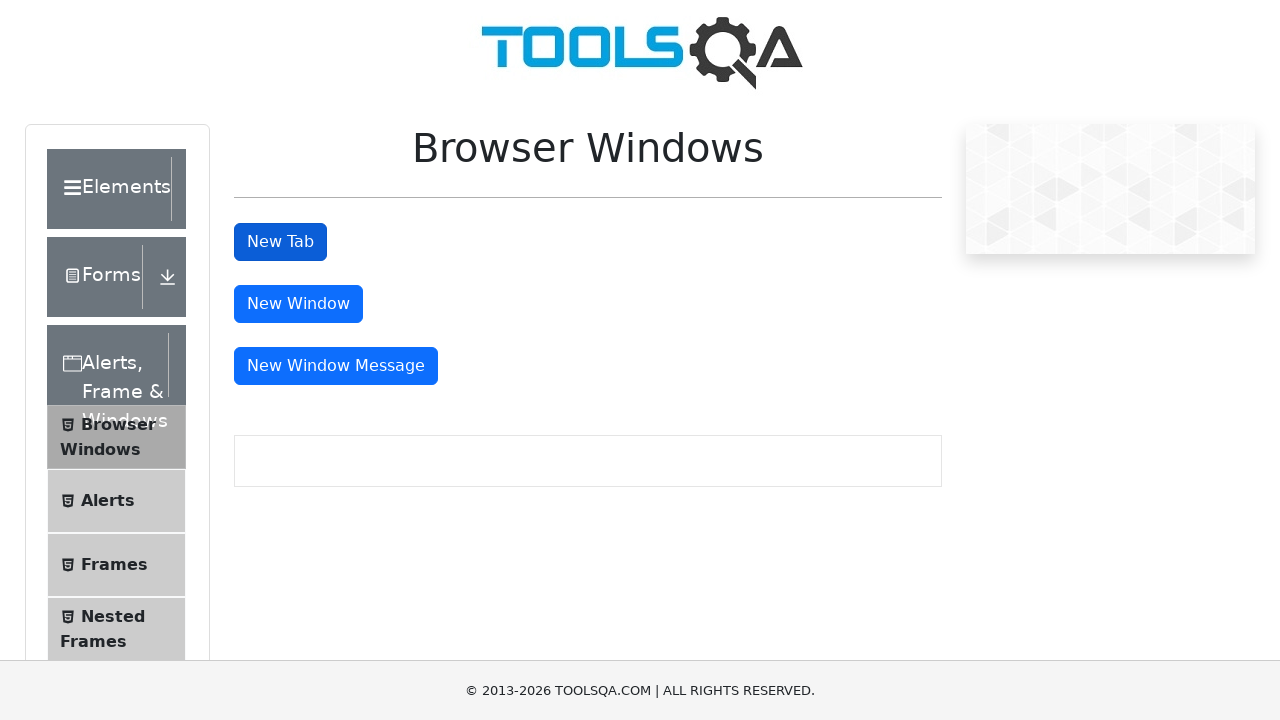